Tests selecting an option from a dropdown list by iterating through options and clicking on the matching text, then verifying the selection was made correctly.

Starting URL: https://the-internet.herokuapp.com/dropdown

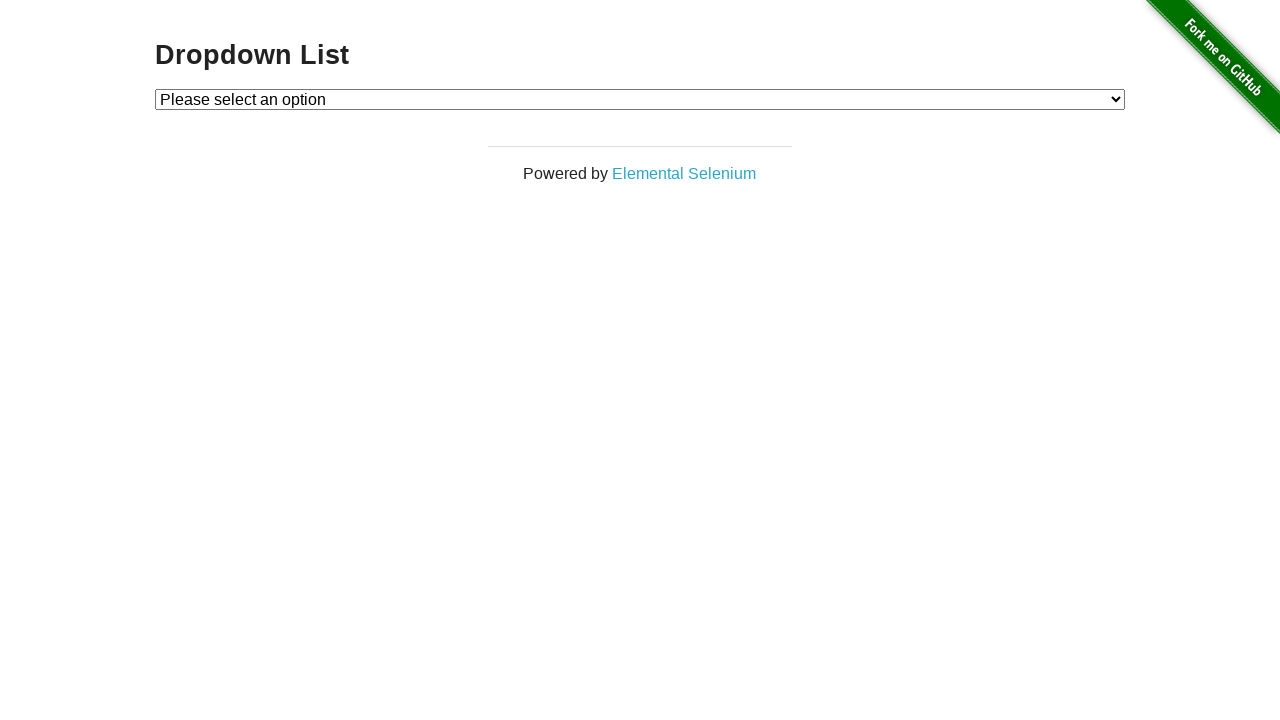

Located dropdown element
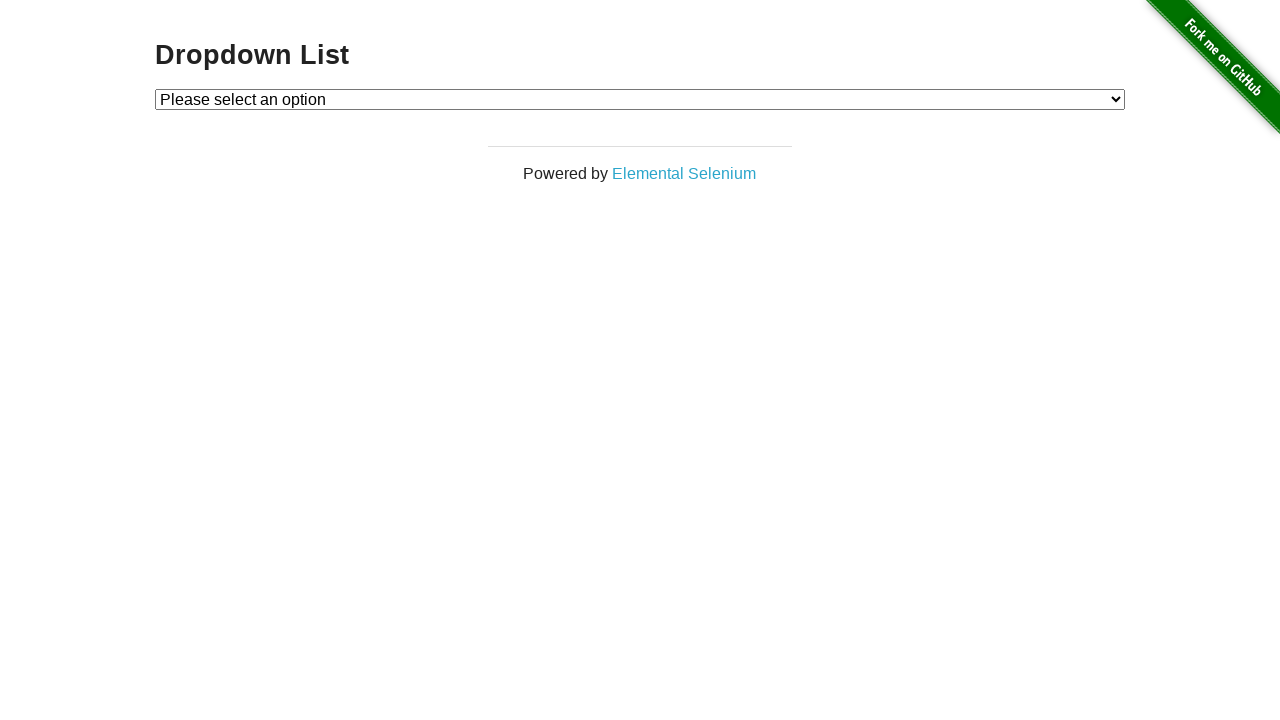

Selected 'Option 1' from dropdown on #dropdown
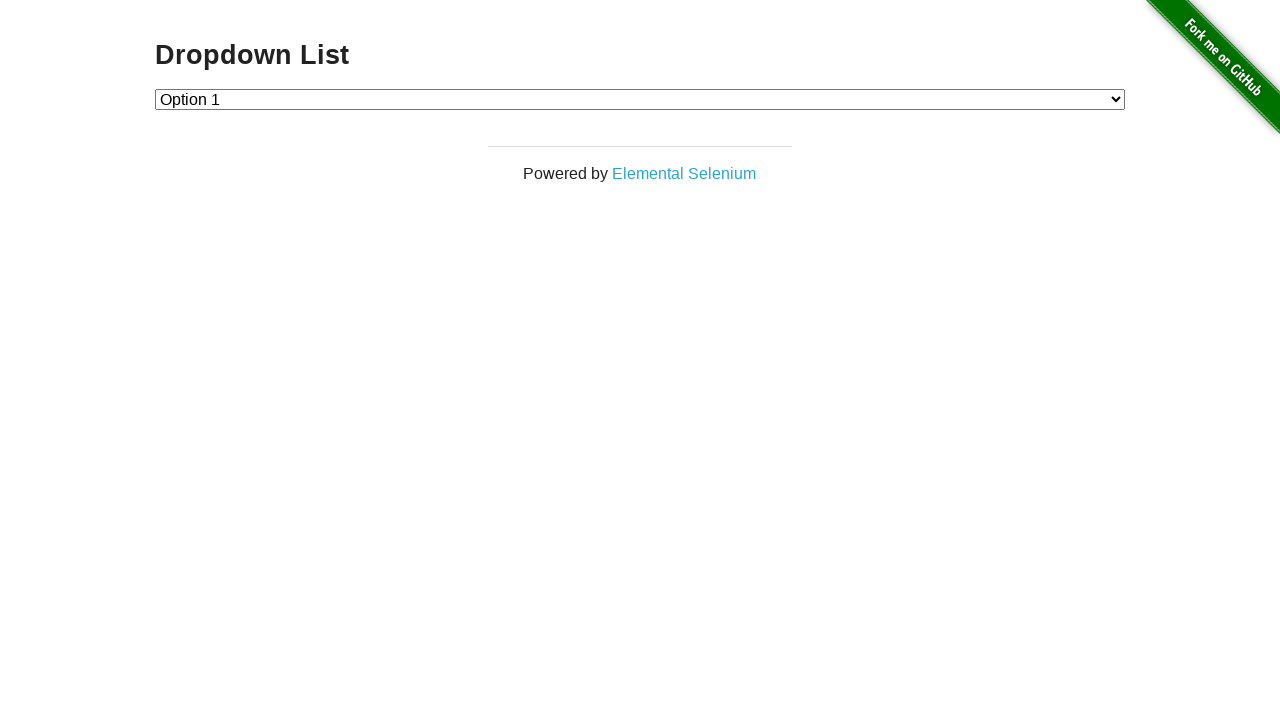

Retrieved selected dropdown value
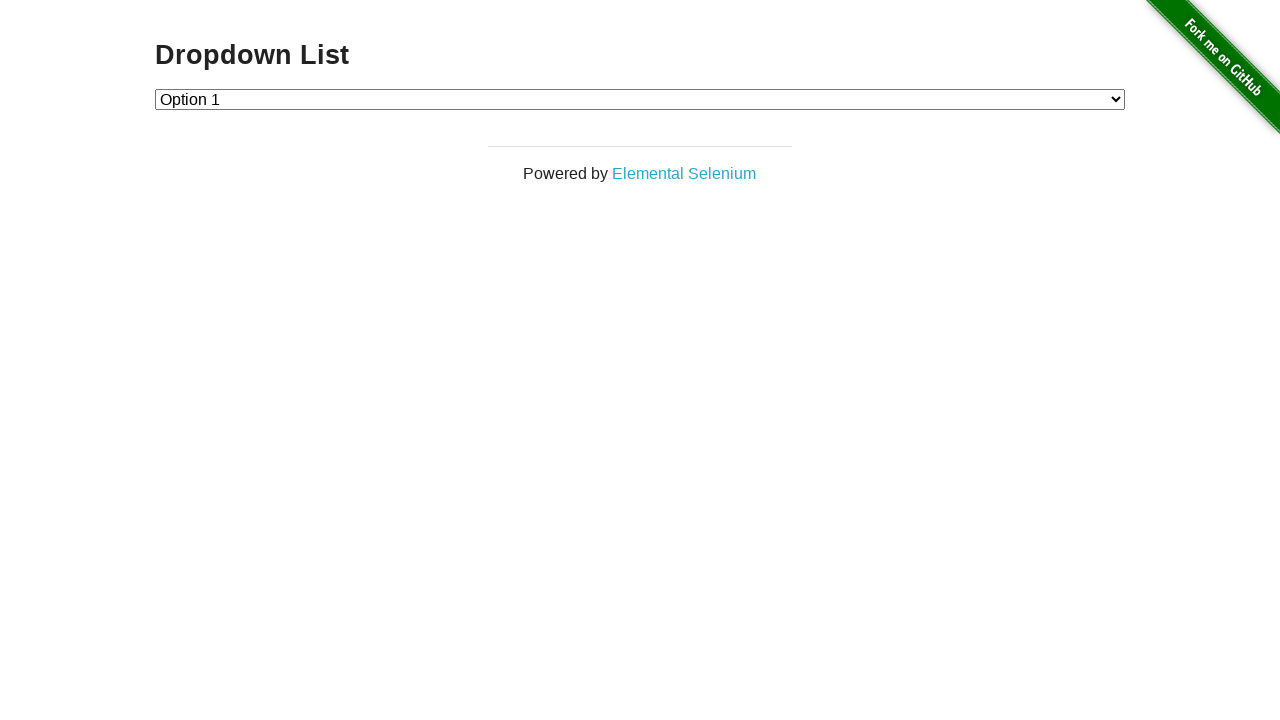

Verified dropdown selection is correct (value='1')
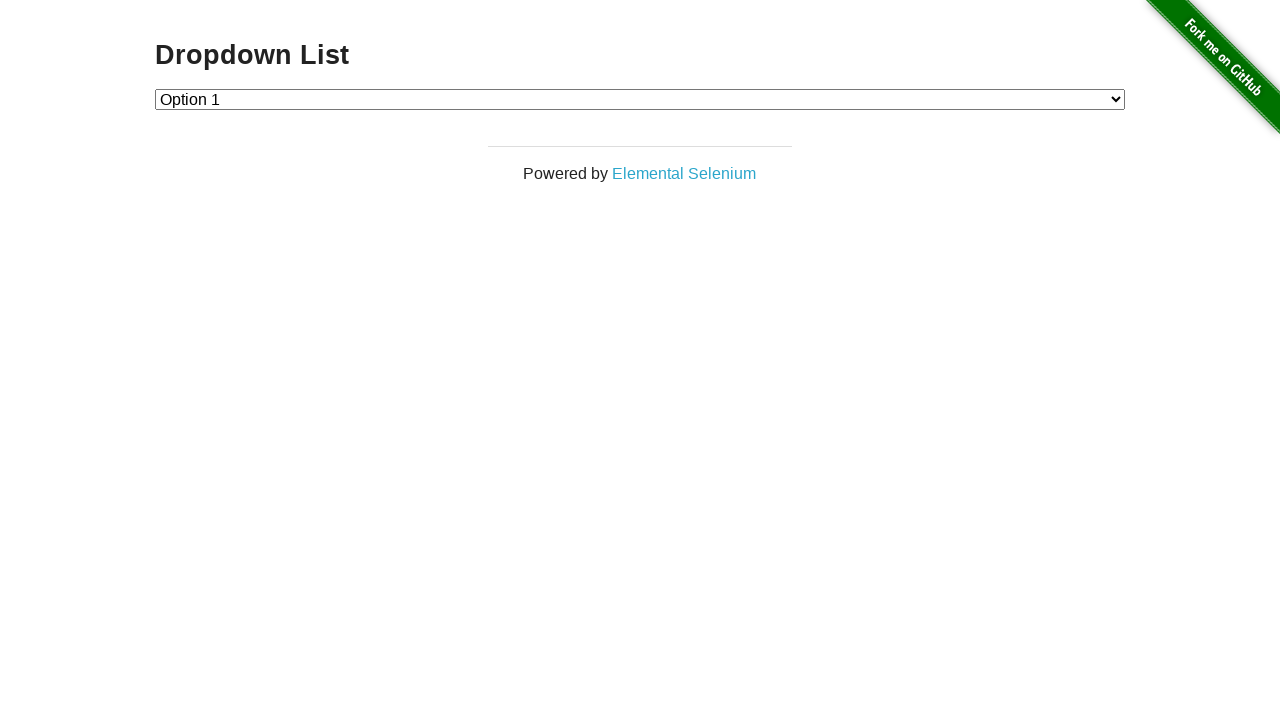

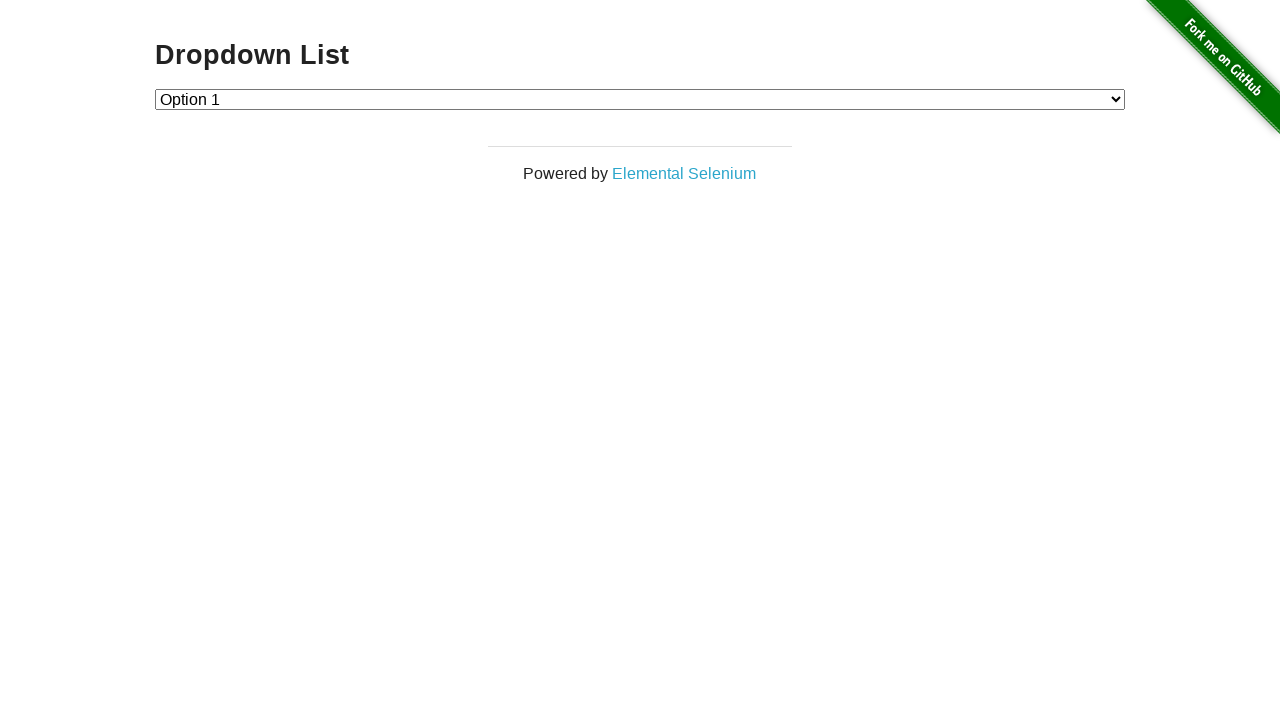